Navigates to a practice automation page and locates a broken link element to verify its presence on the page

Starting URL: https://rahulshettyacademy.com/AutomationPractice/

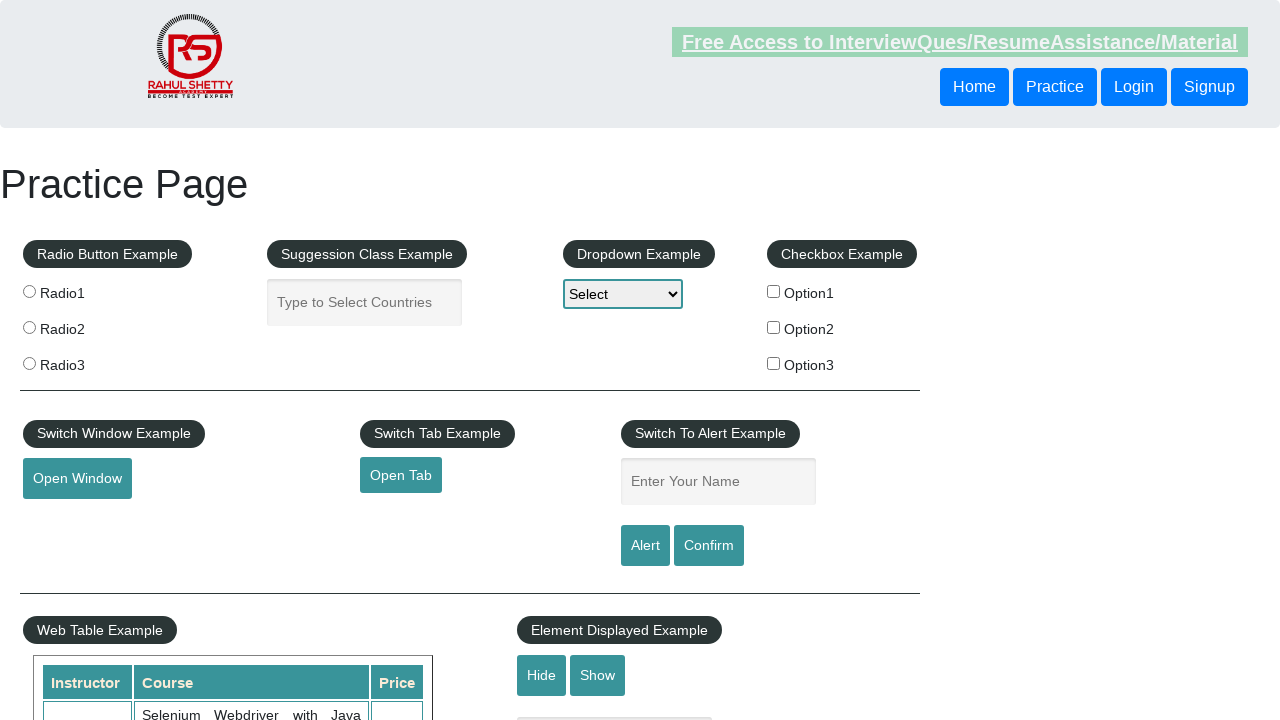

Navigated to automation practice page
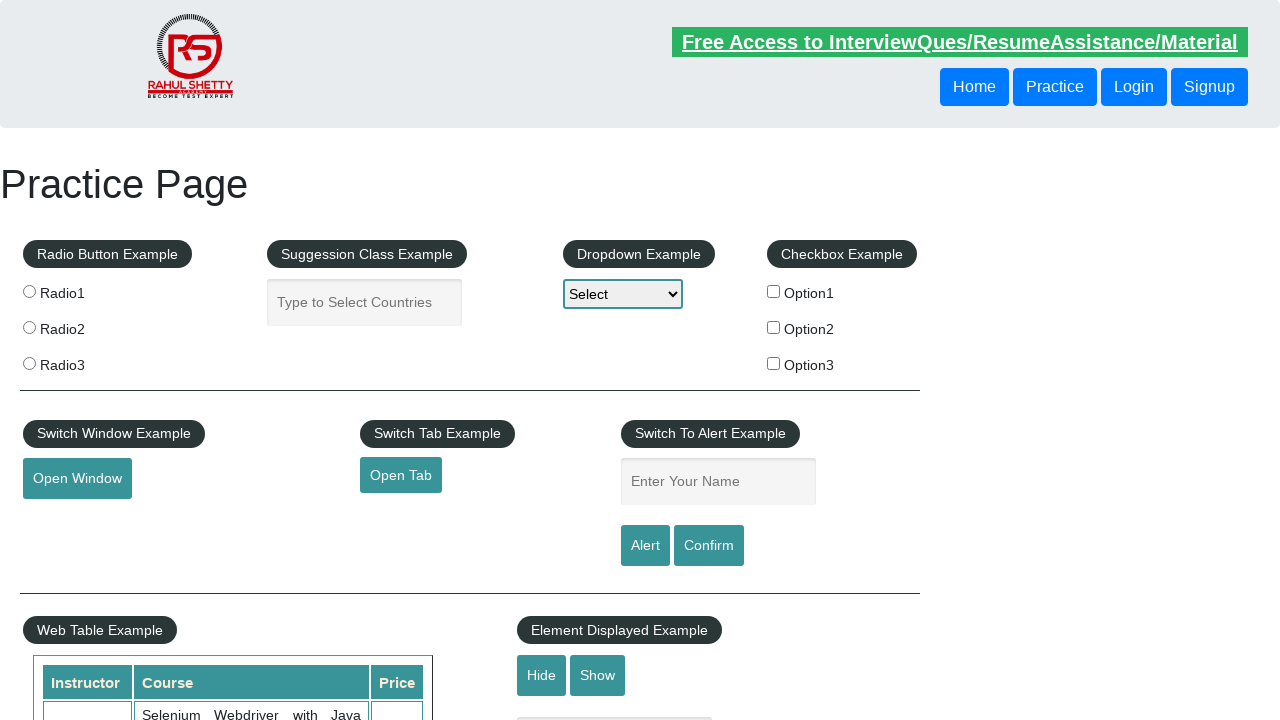

Located broken link element with href containing 'brokenlink'
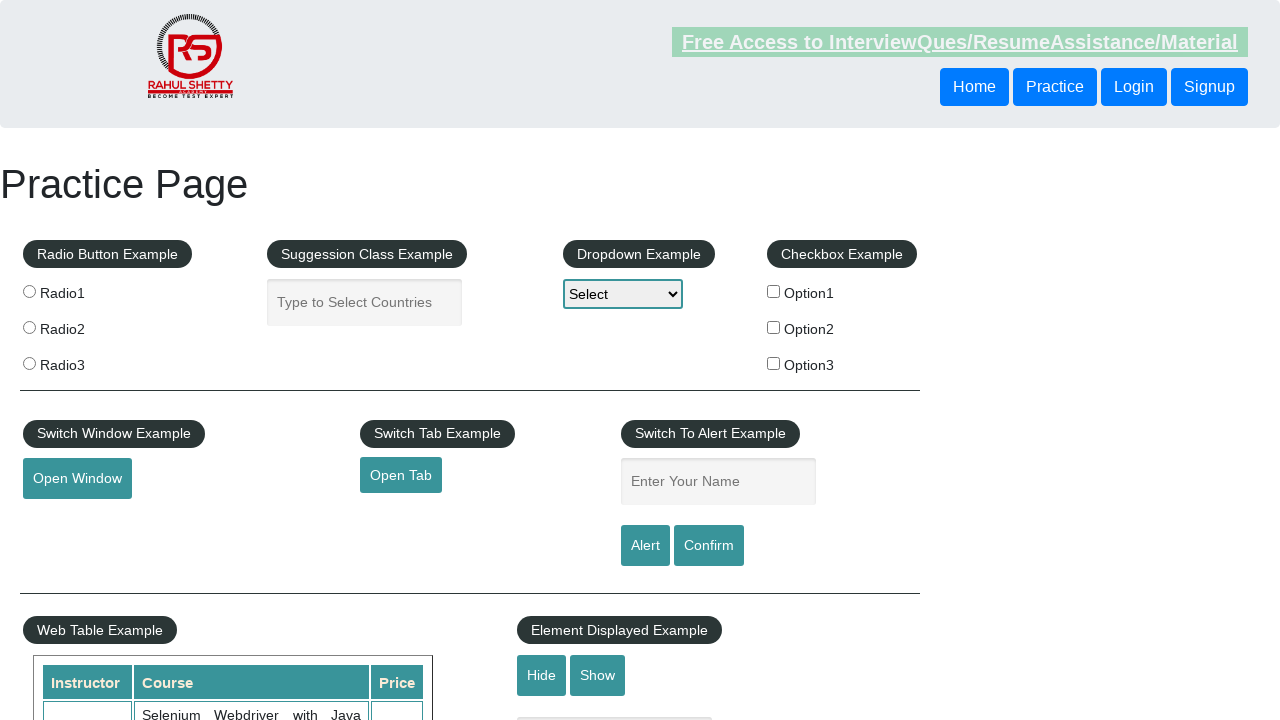

Verified broken link element is visible on the page
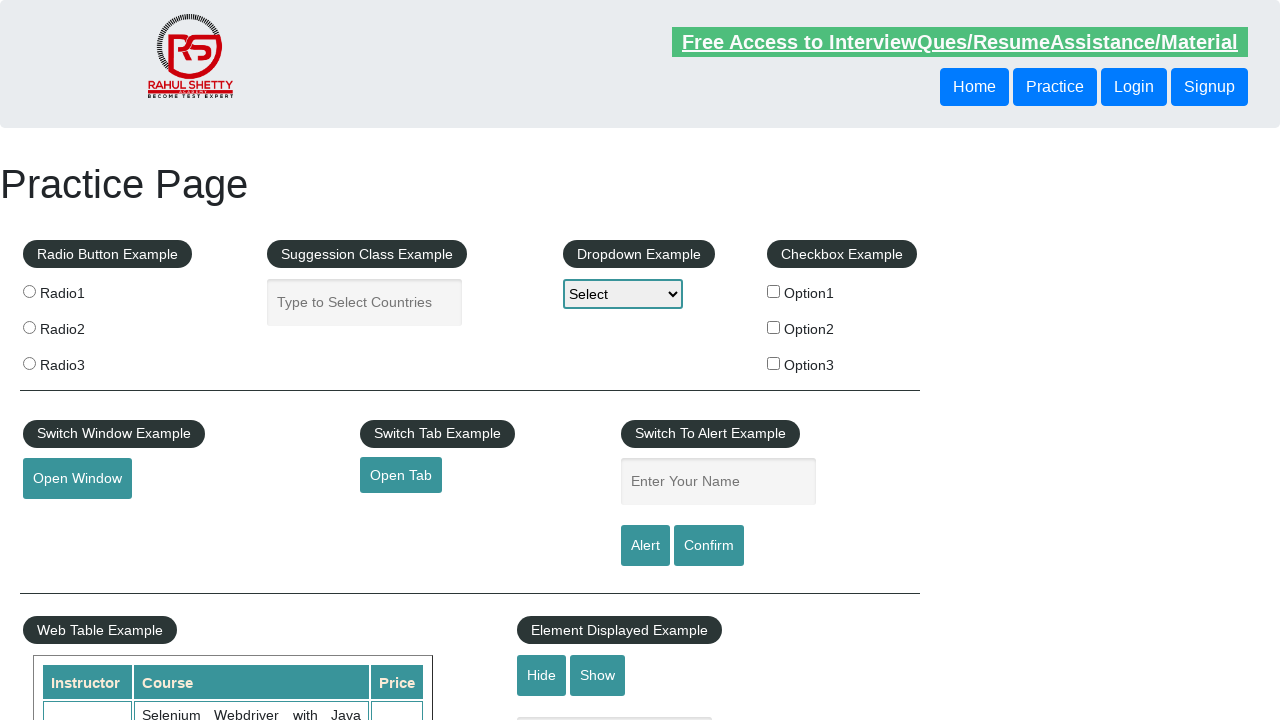

Retrieved href attribute: https://rahulshettyacademy.com/brokenlink
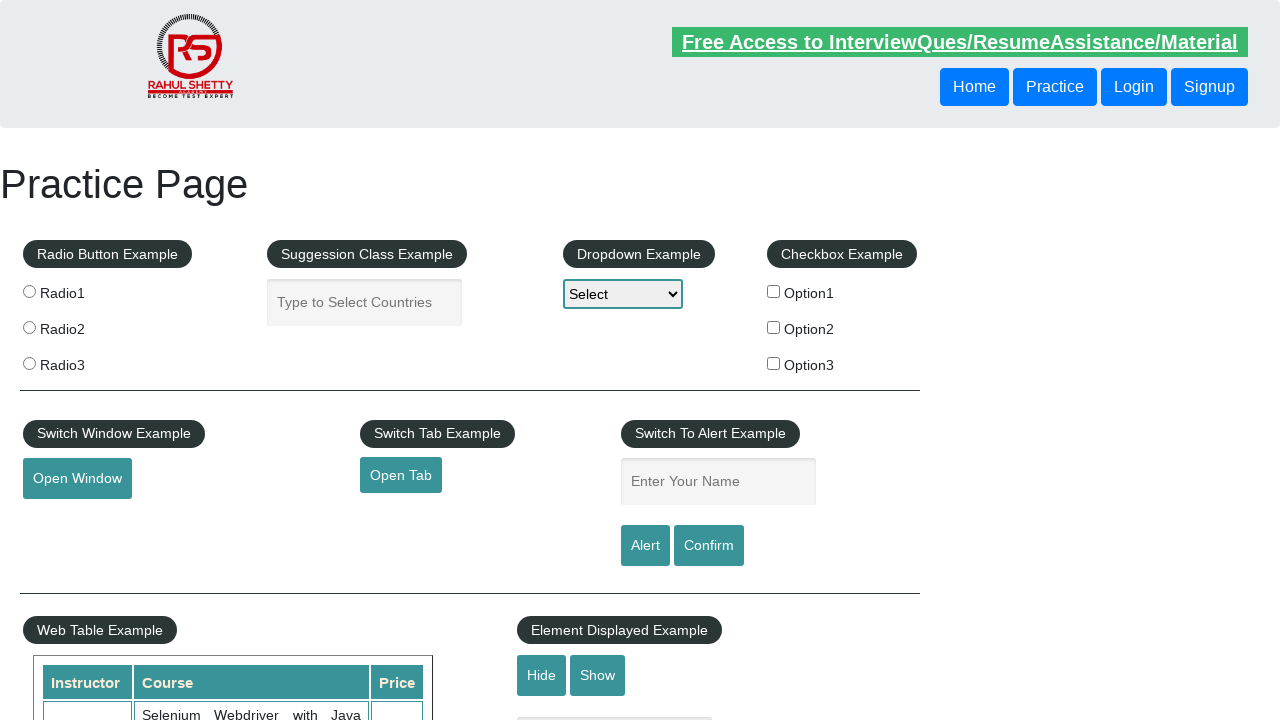

Printed broken link href to console: https://rahulshettyacademy.com/brokenlink
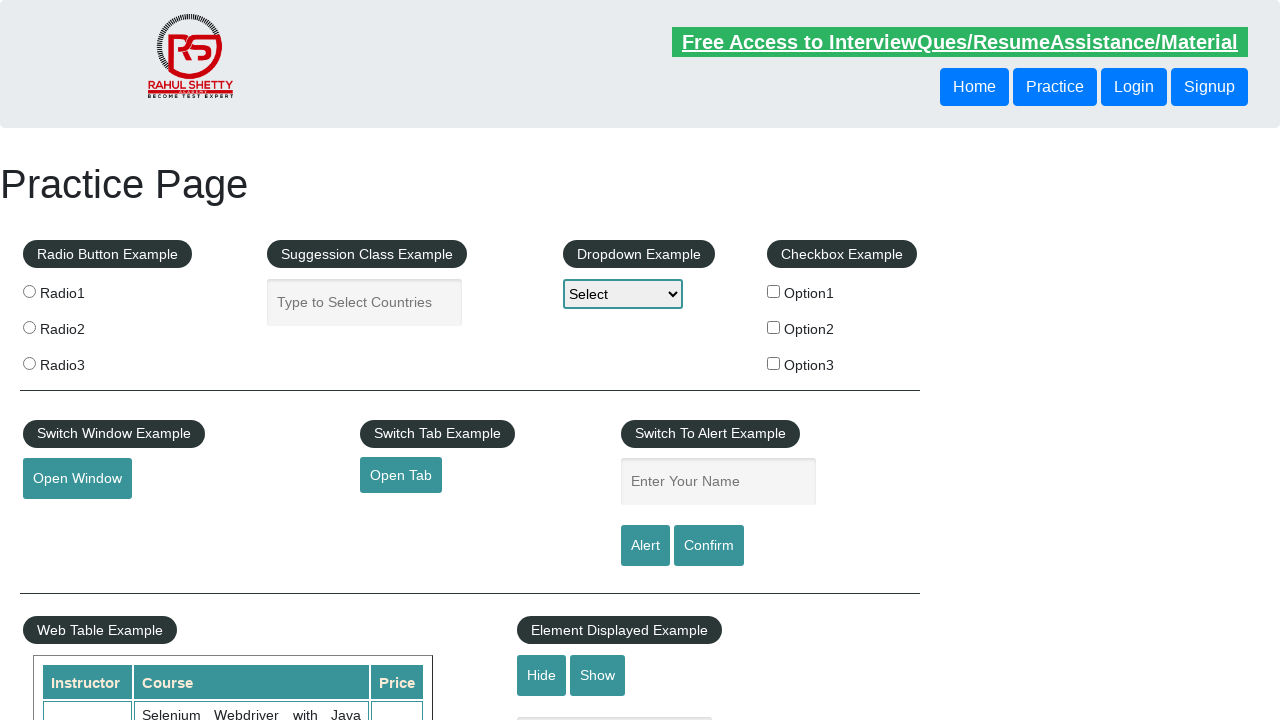

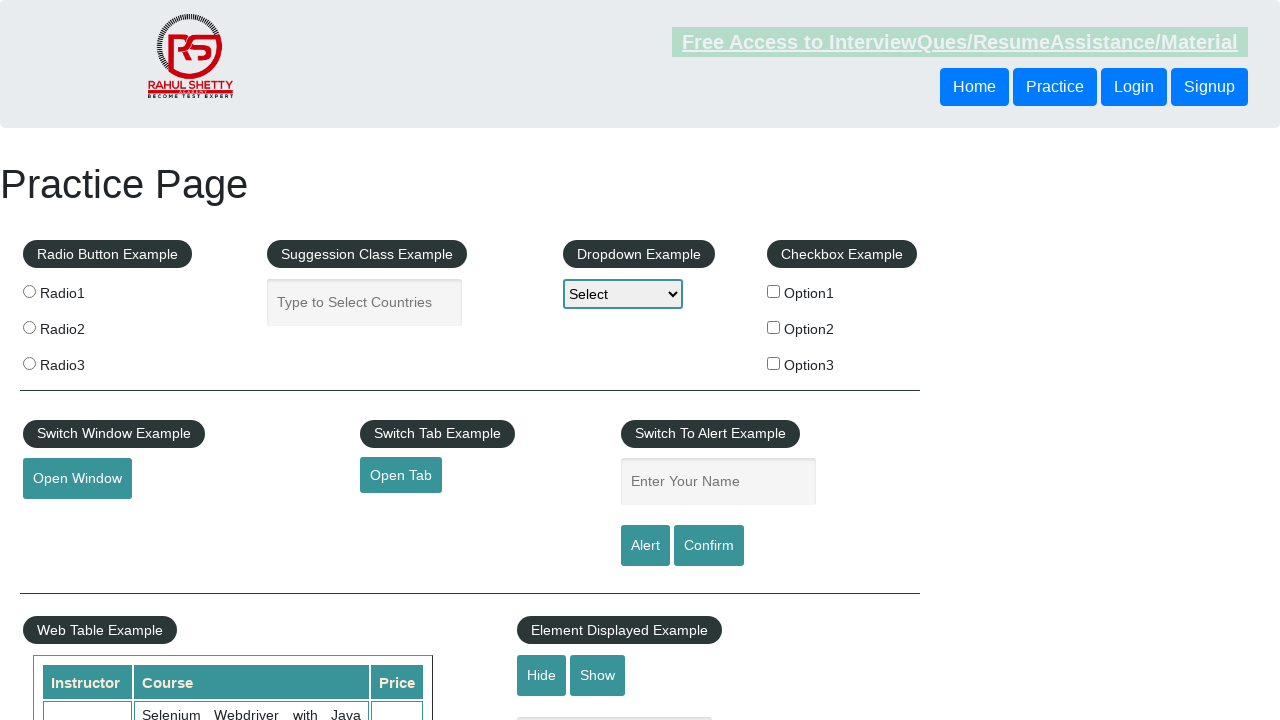